Tests that clicking the Listen button toggles between play and pause states for audio playback of Quran recitation

Starting URL: https://quran.com/103

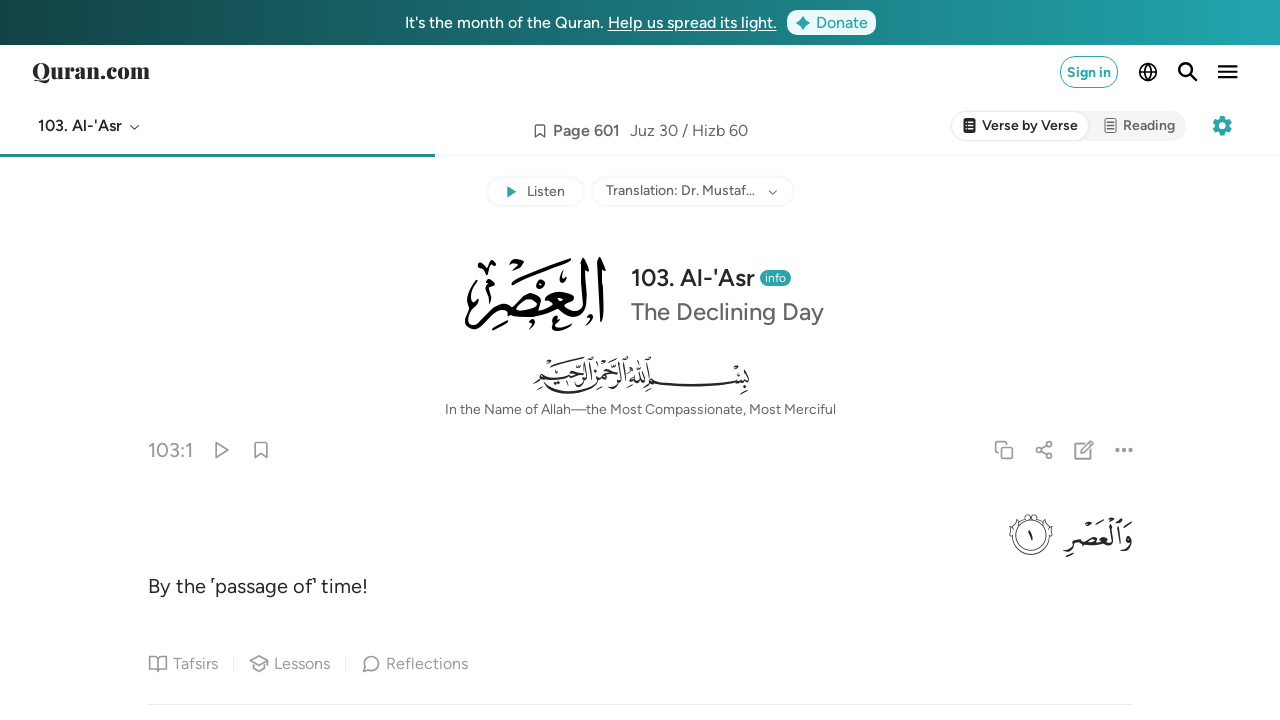

Navigated to Quran chapter 103
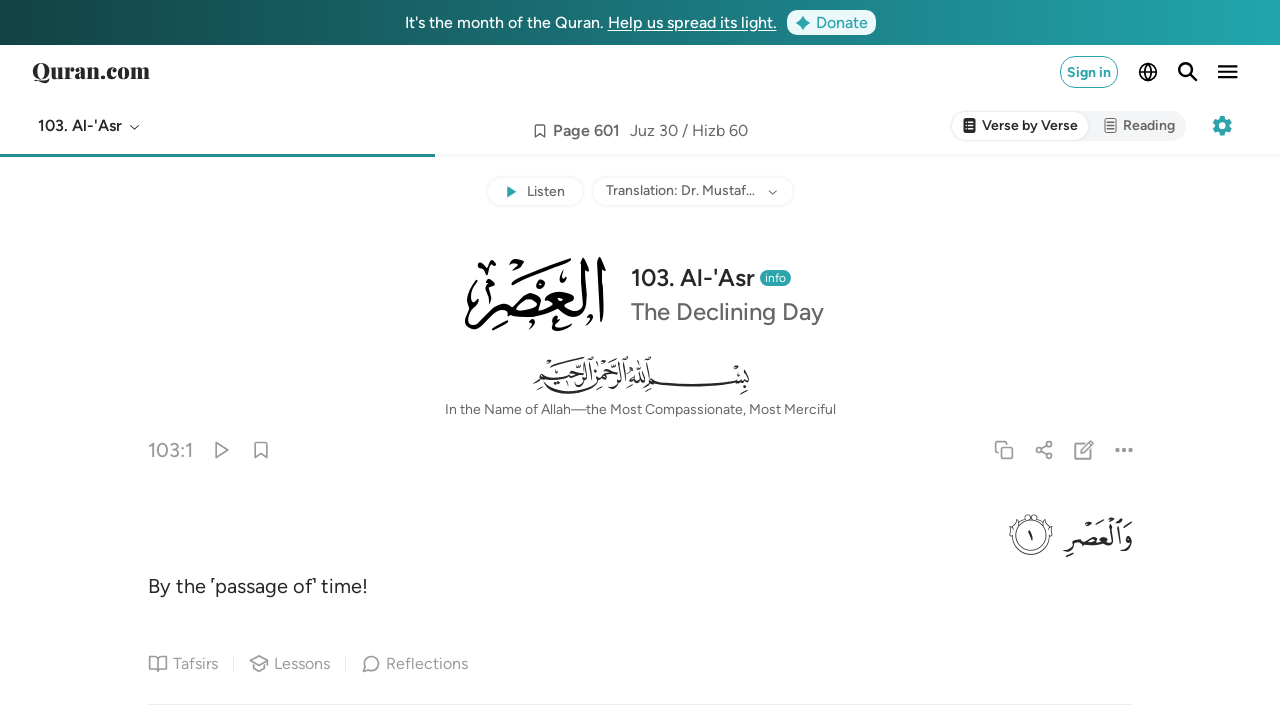

Located the Listen button
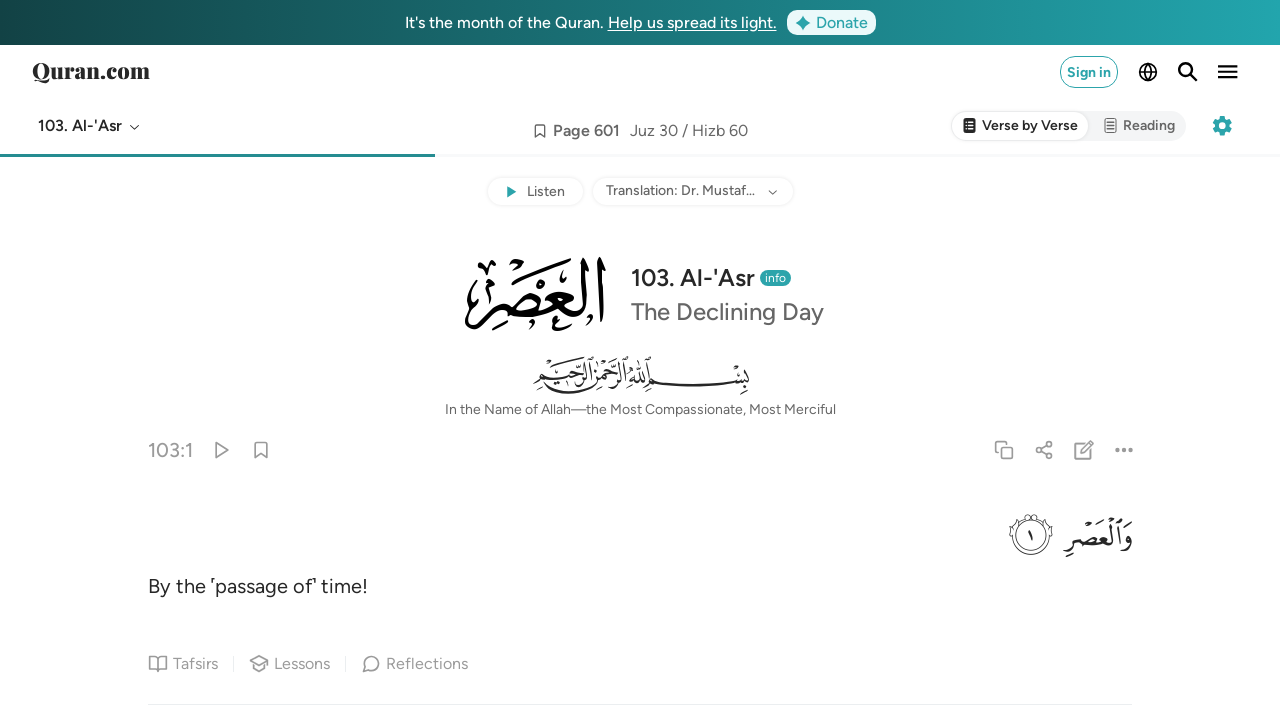

Listen button is visible
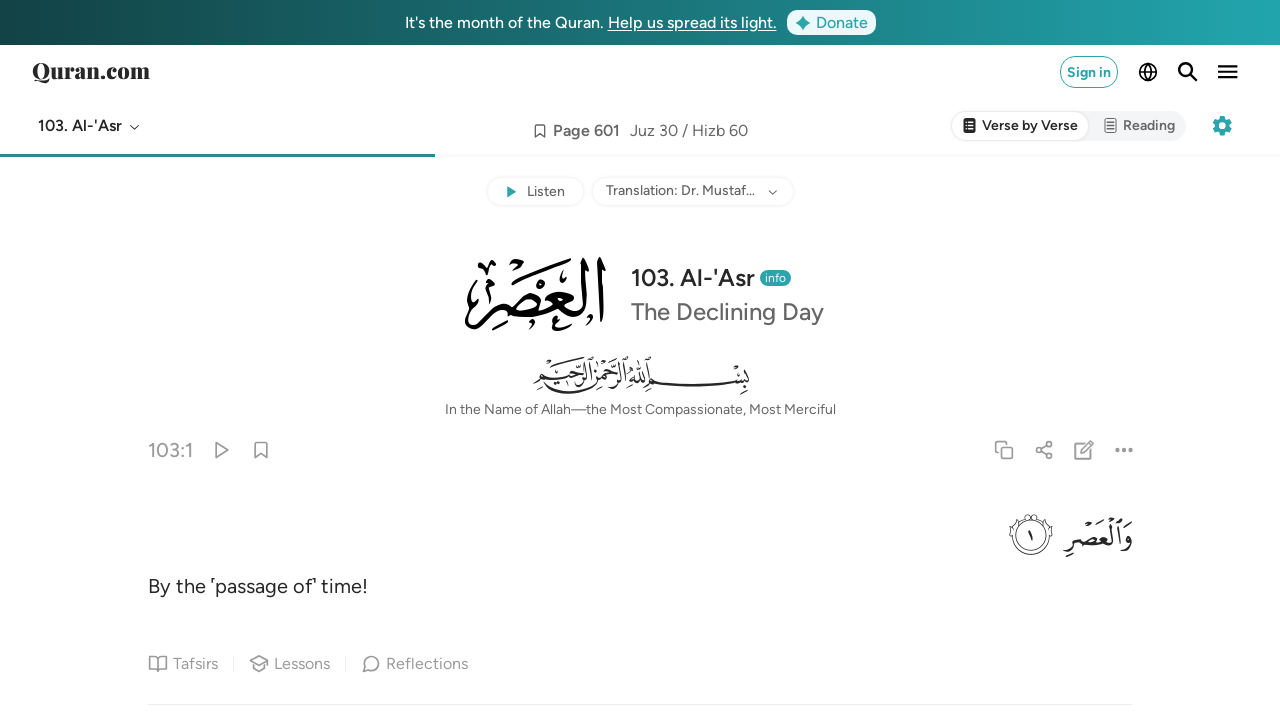

Clicked the Listen button to start audio playback at (535, 192) on internal:testid=[data-testid="listen-button"s]
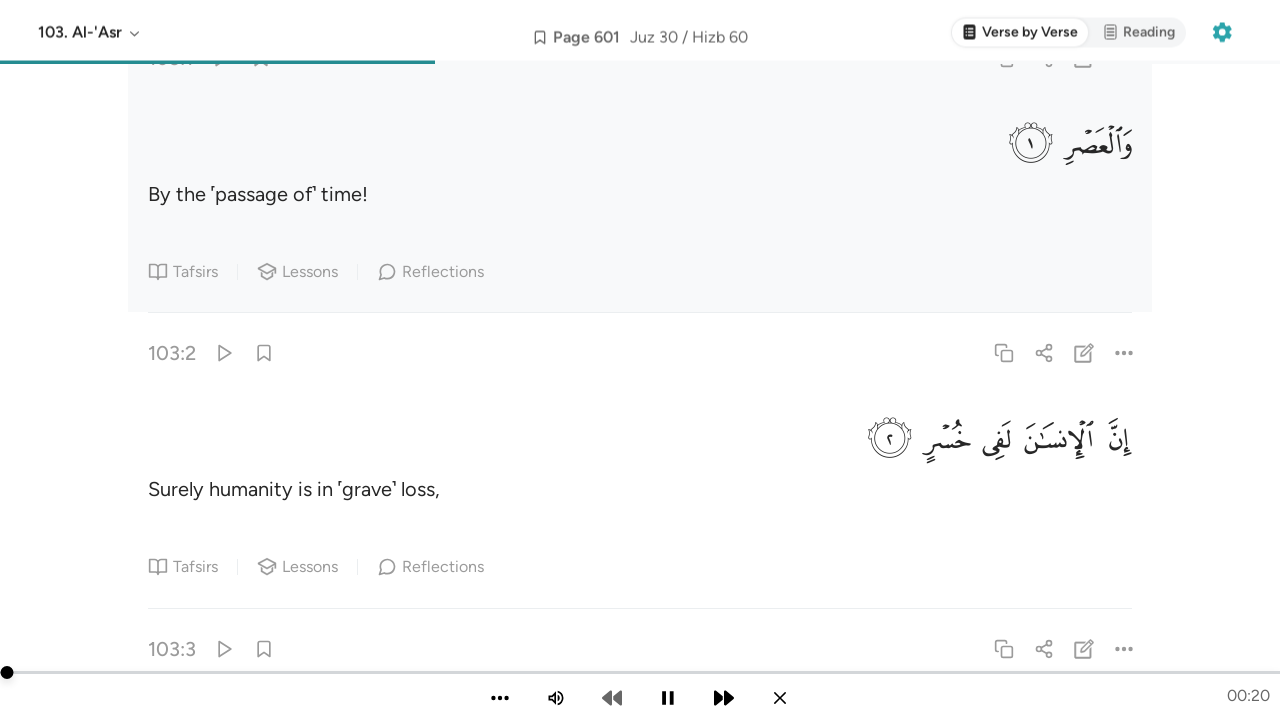

Located the Pause button
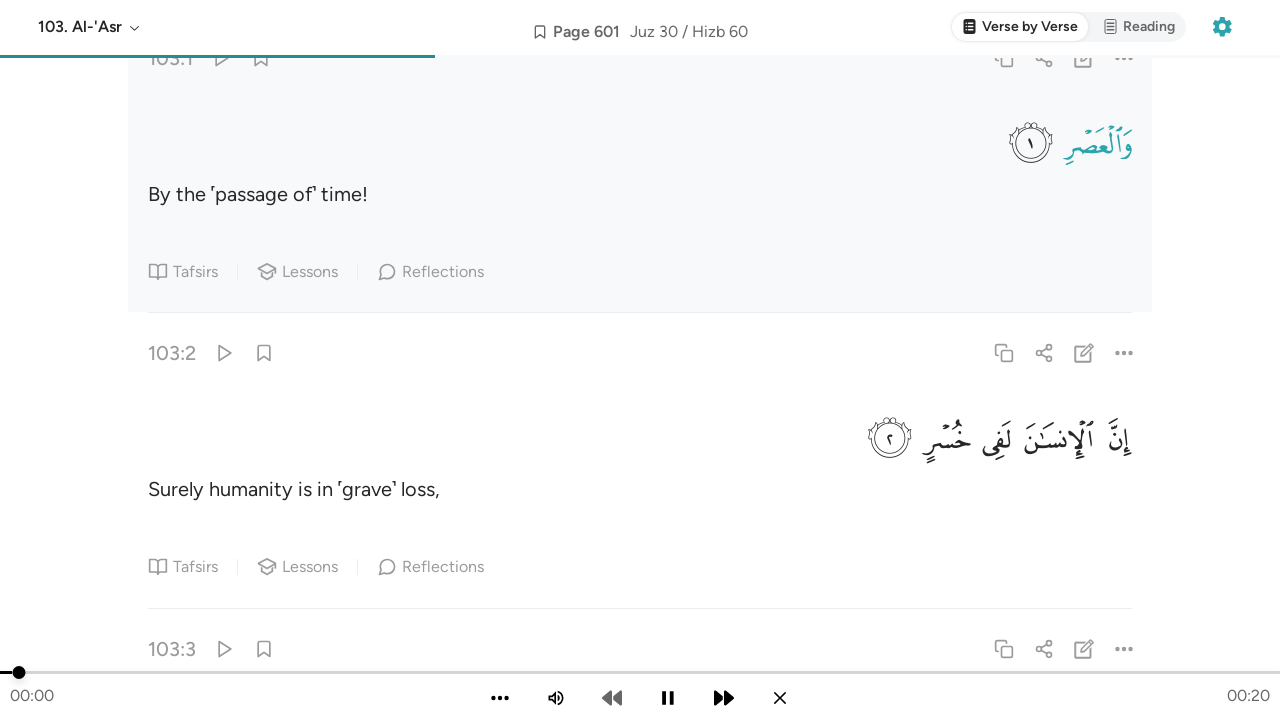

Pause button is now visible, confirming audio playback started
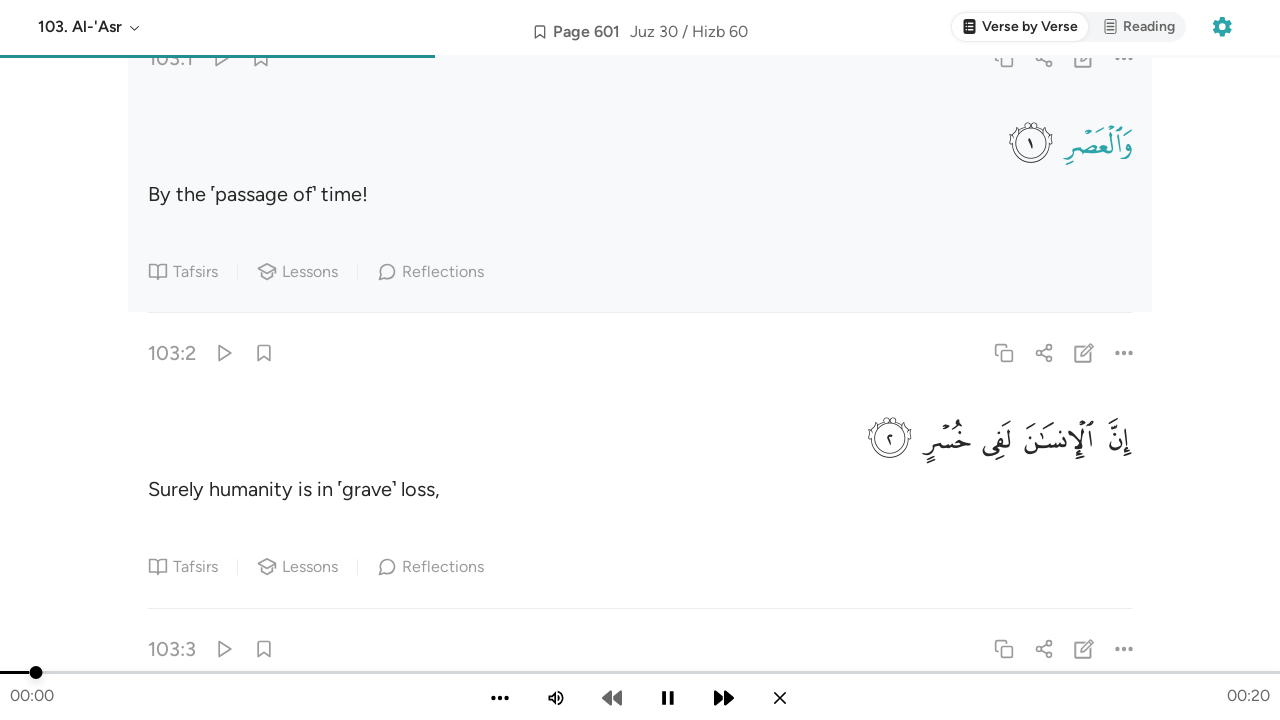

Clicked the Pause button to stop audio playback at (535, 192) on internal:testid=[data-testid="pause-button"s]
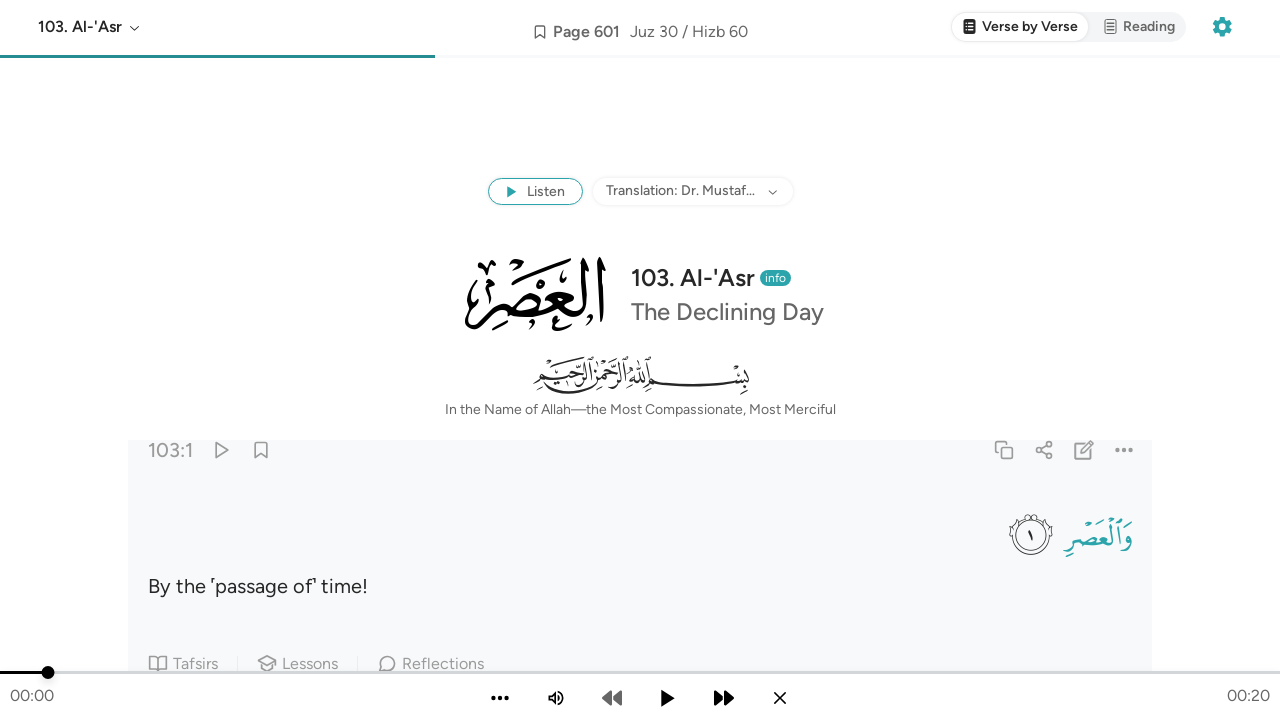

Listen button reappeared after pausing, confirming toggle functionality
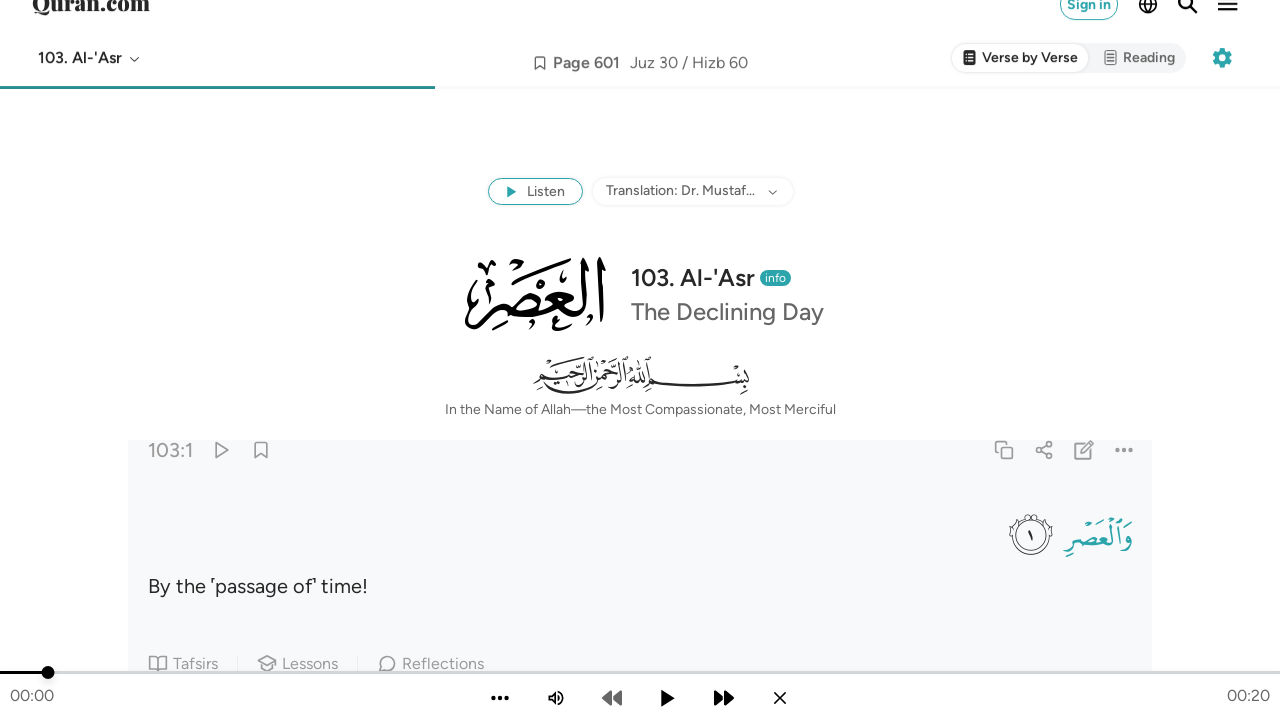

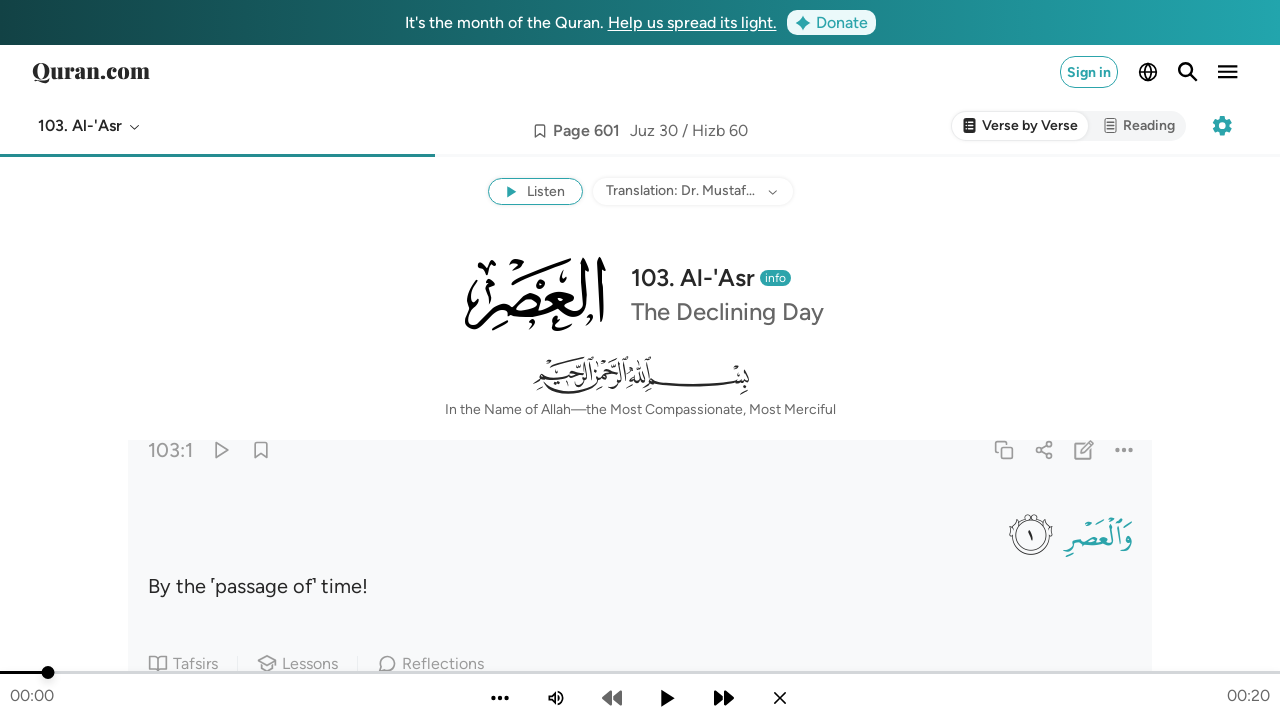